Tests a horizontal slider by moving it right 10 times and then left 11 times using arrow keys, verifying the value changes correctly at each step.

Starting URL: https://the-internet.herokuapp.com/horizontal_slider

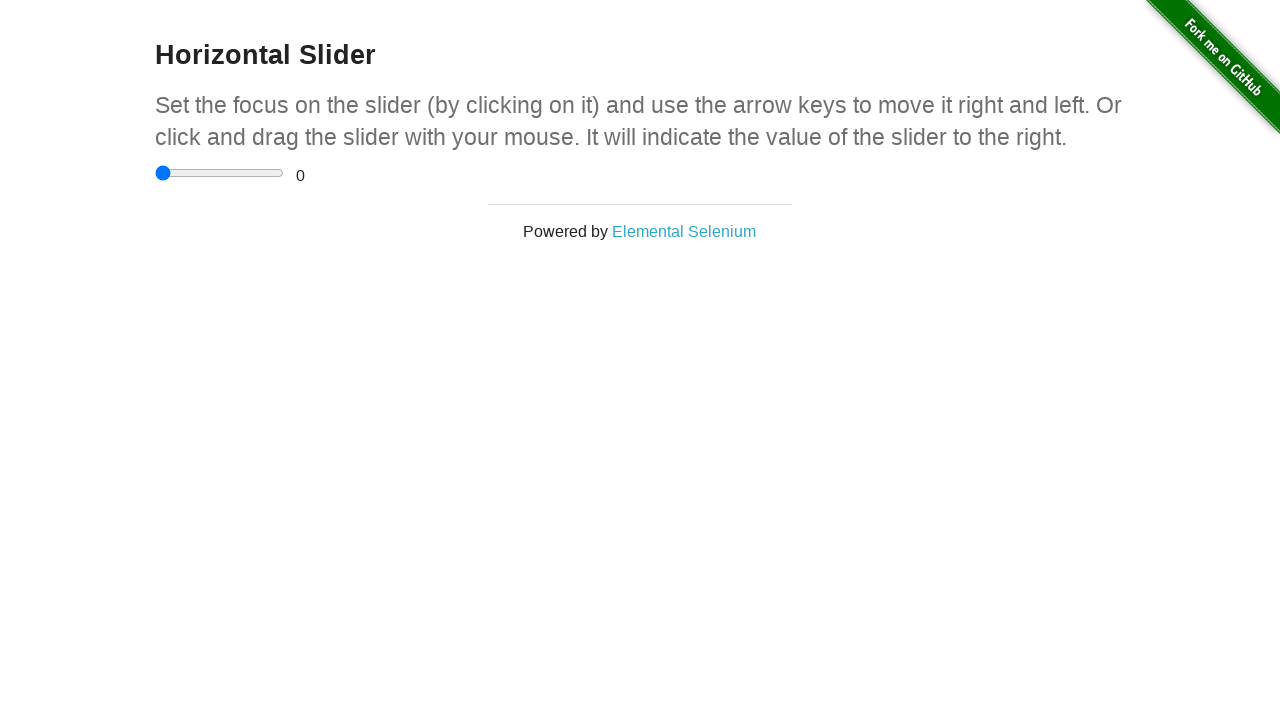

Located the horizontal slider element
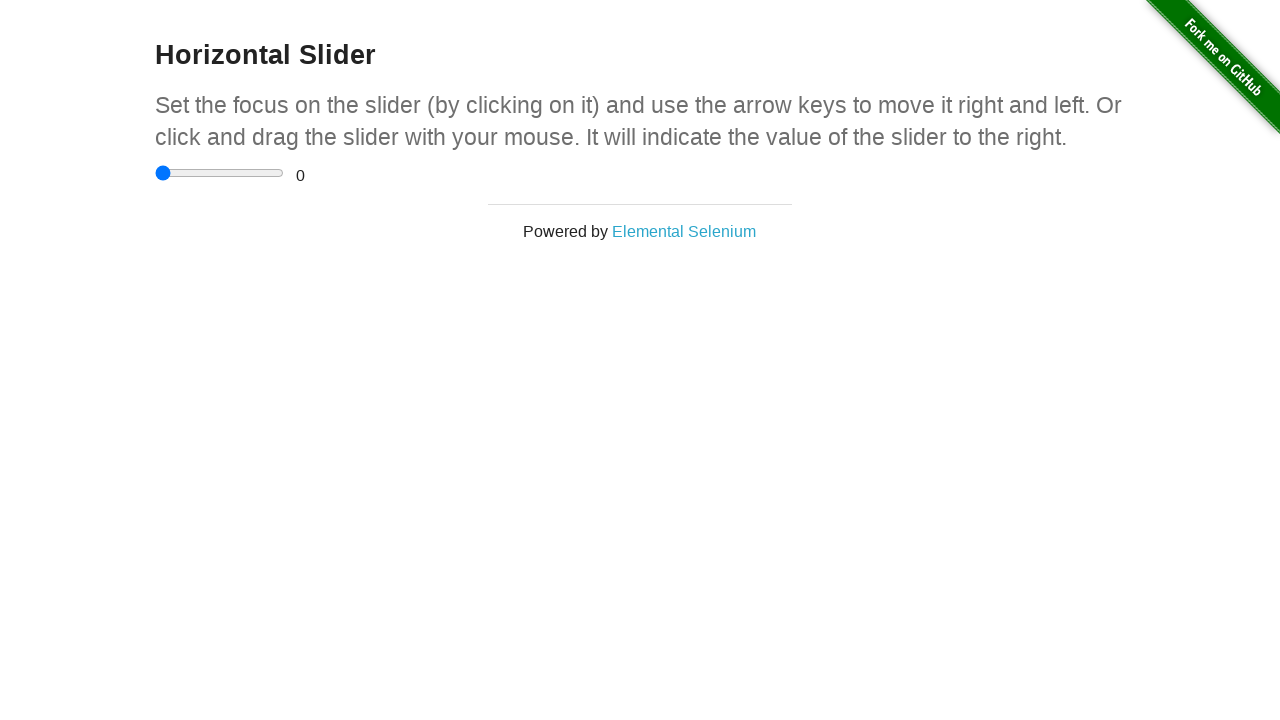

Pressed ArrowRight on slider (move 1/10 to the right) on input[type='range']
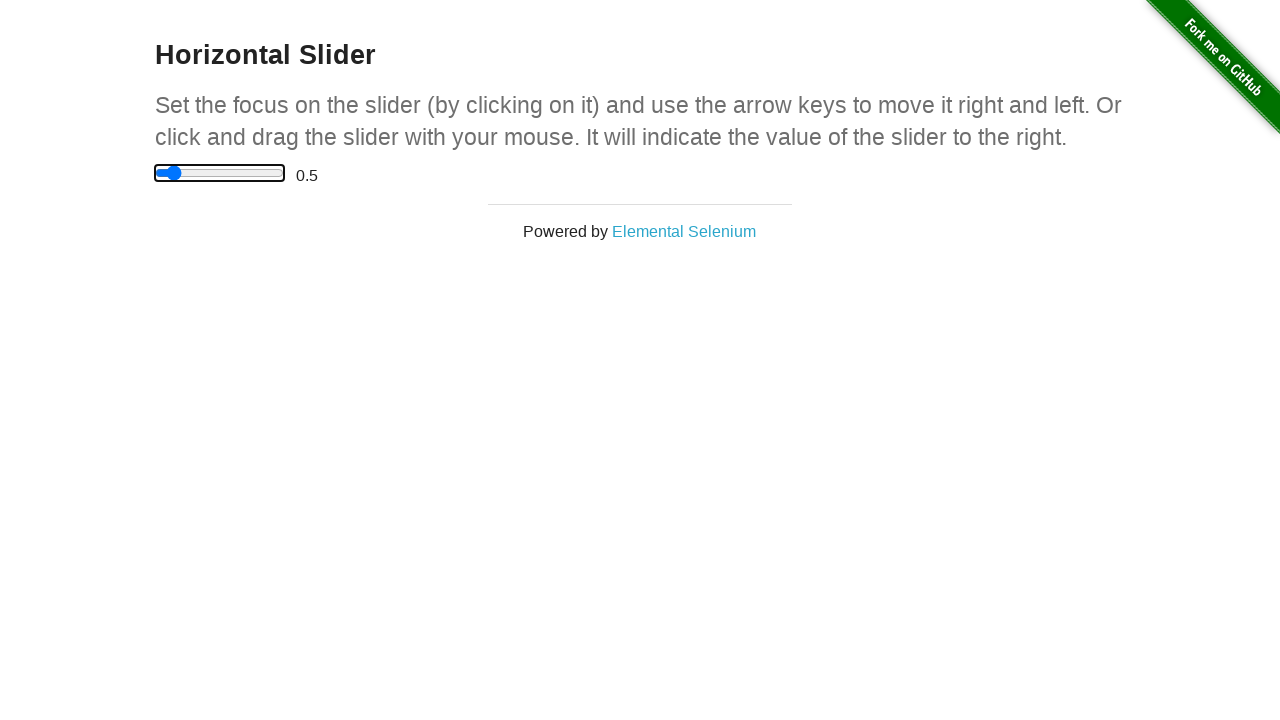

Pressed ArrowRight on slider (move 2/10 to the right) on input[type='range']
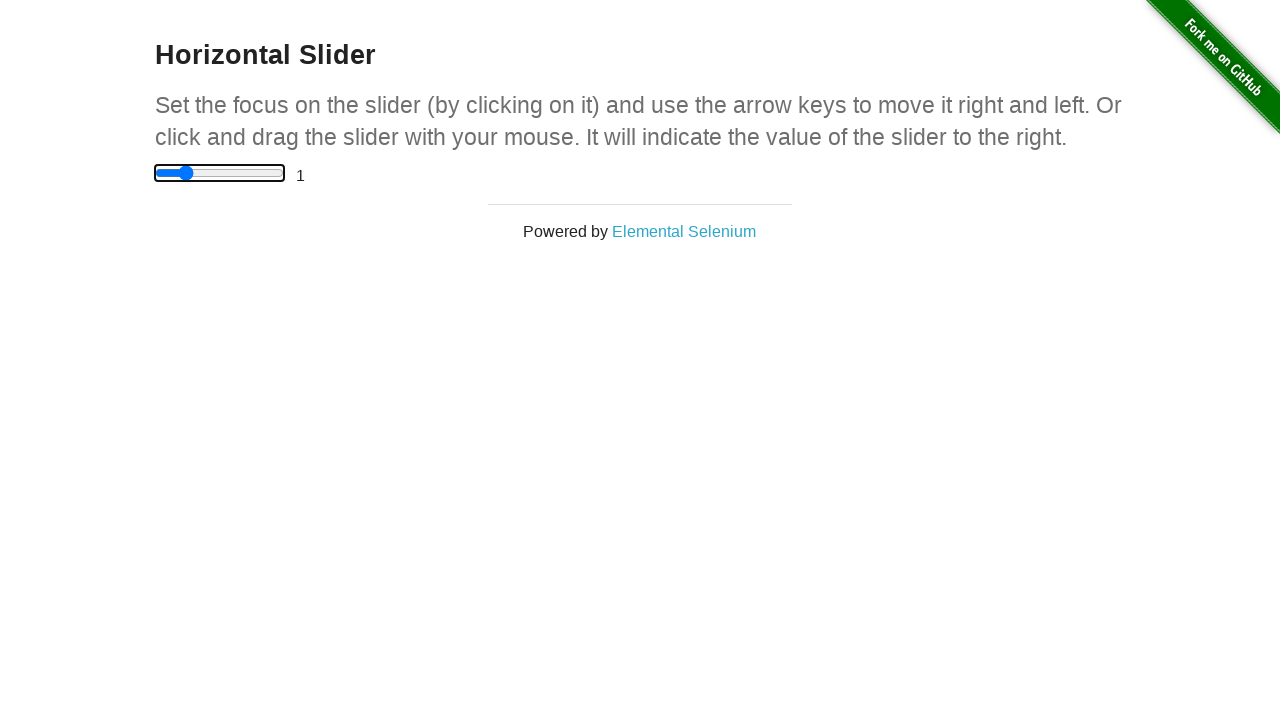

Pressed ArrowRight on slider (move 3/10 to the right) on input[type='range']
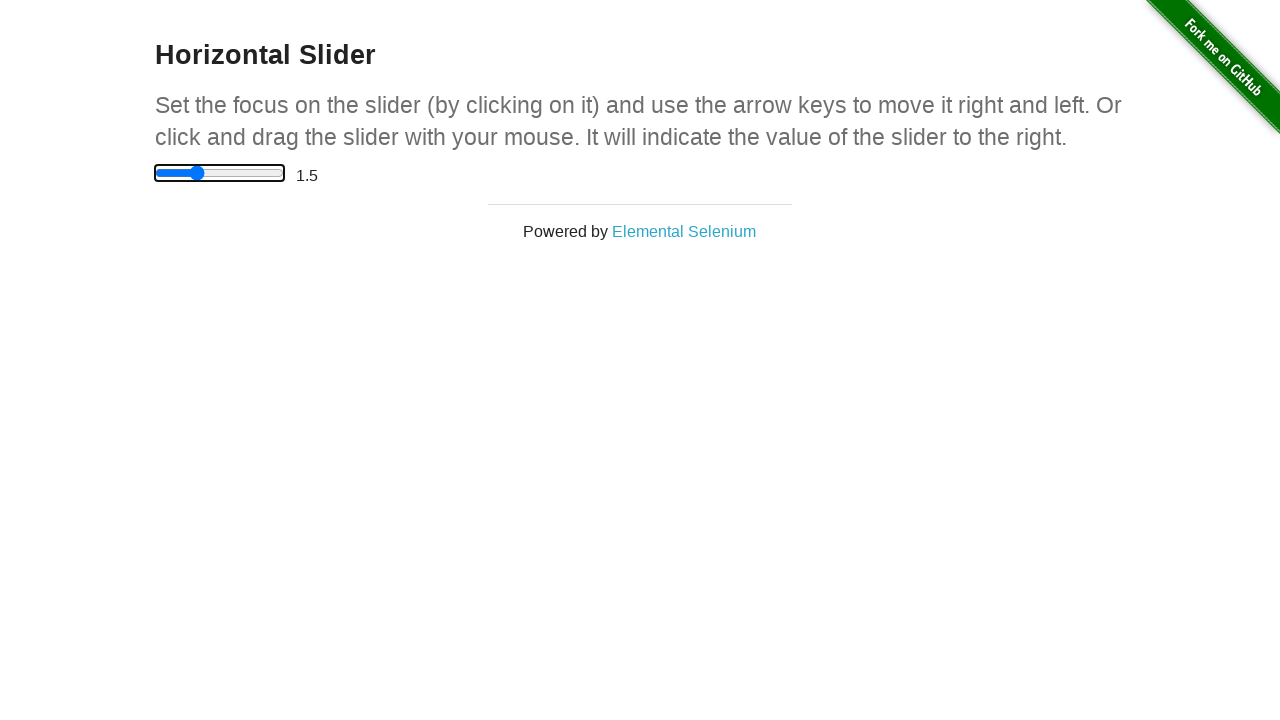

Pressed ArrowRight on slider (move 4/10 to the right) on input[type='range']
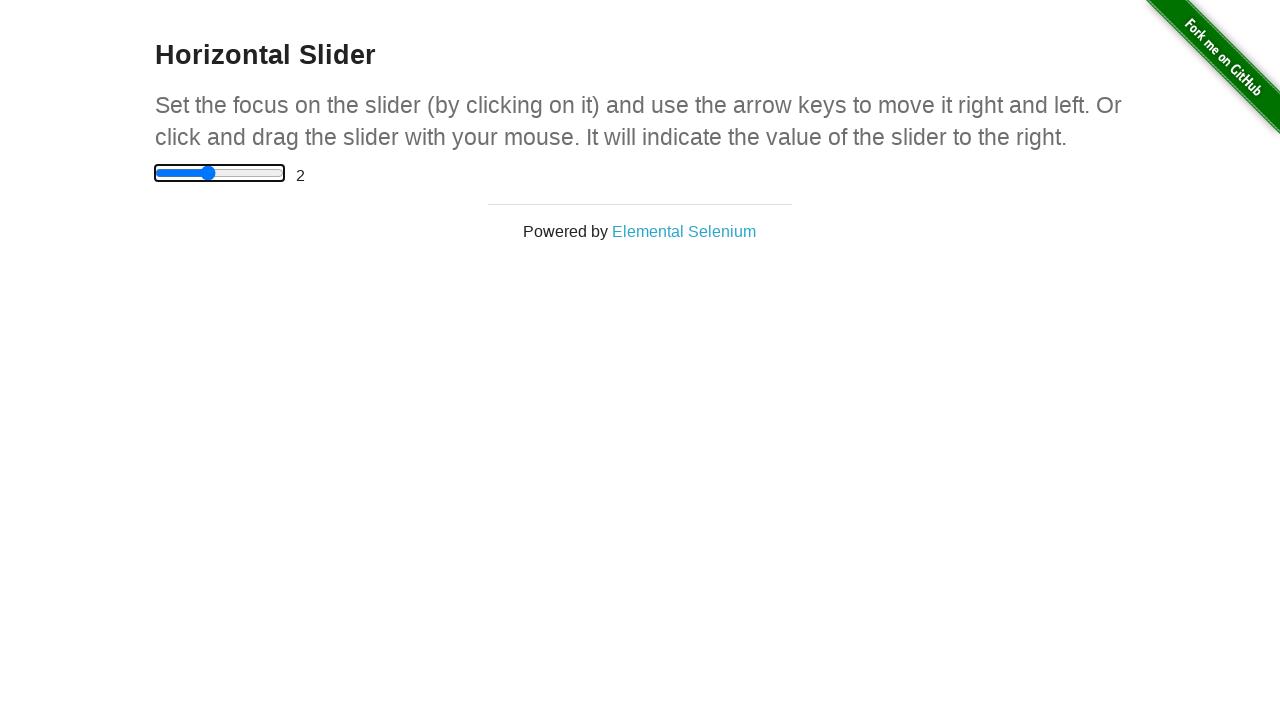

Pressed ArrowRight on slider (move 5/10 to the right) on input[type='range']
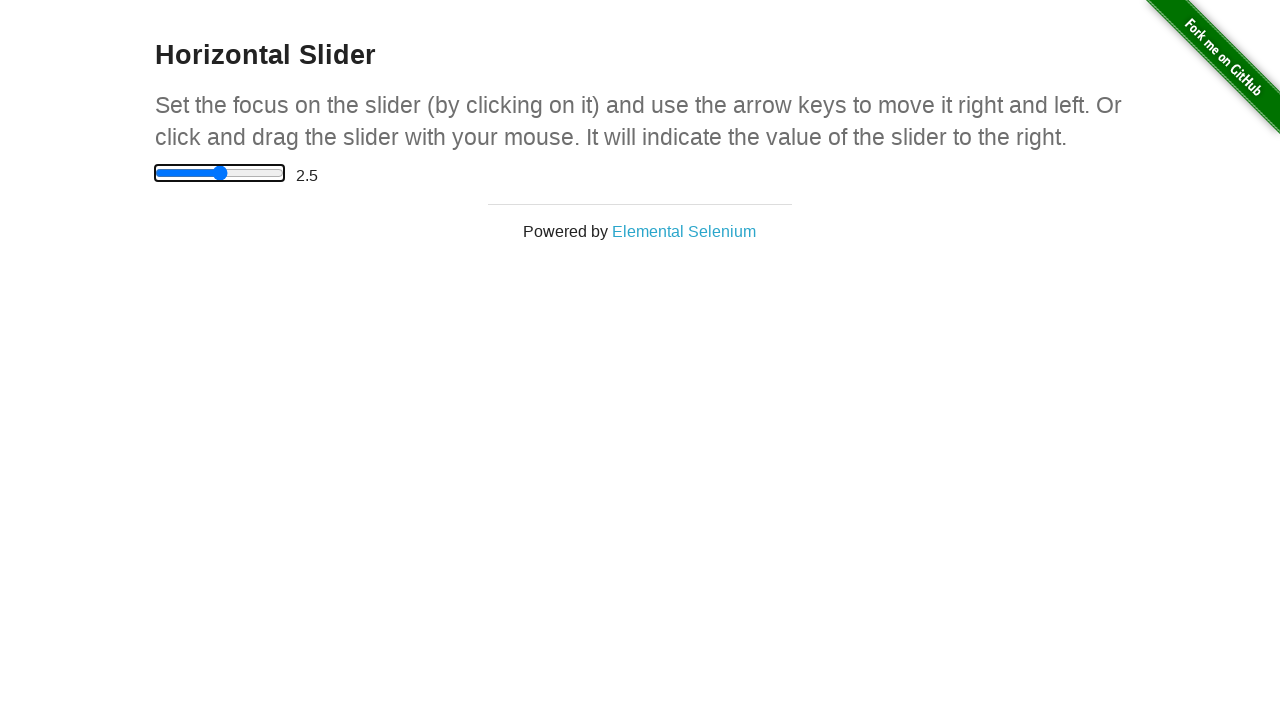

Pressed ArrowRight on slider (move 6/10 to the right) on input[type='range']
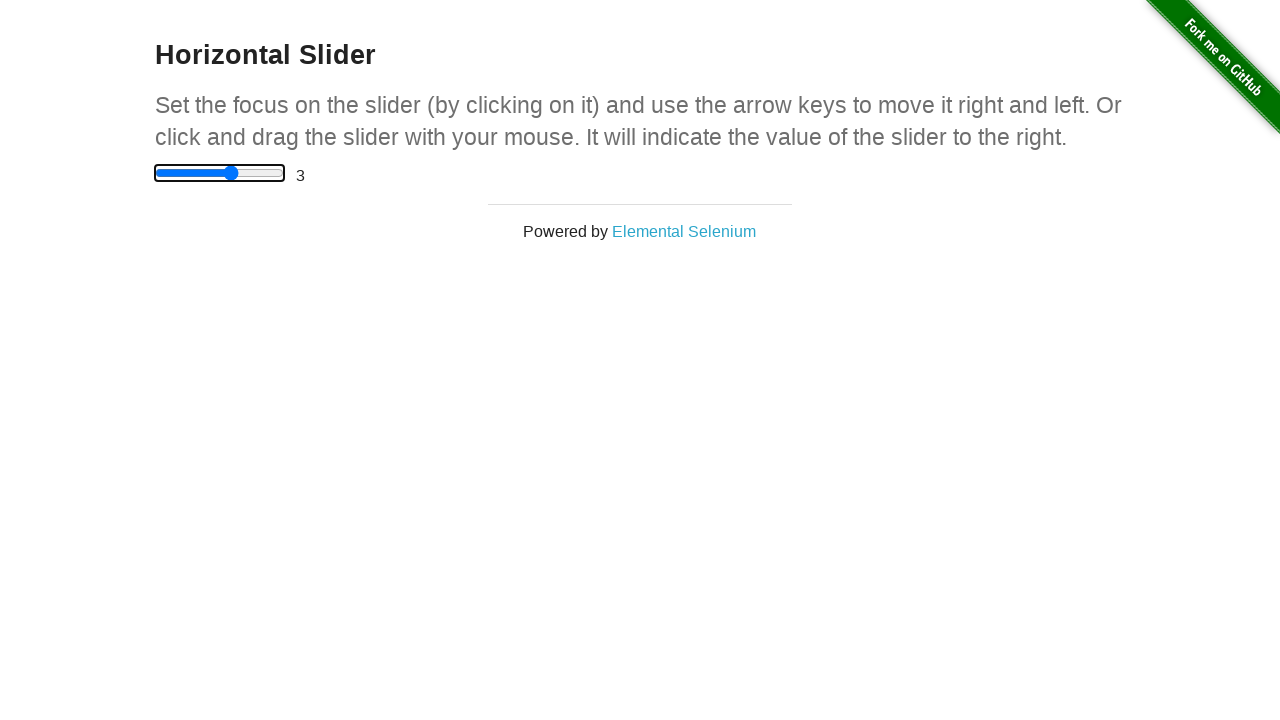

Pressed ArrowRight on slider (move 7/10 to the right) on input[type='range']
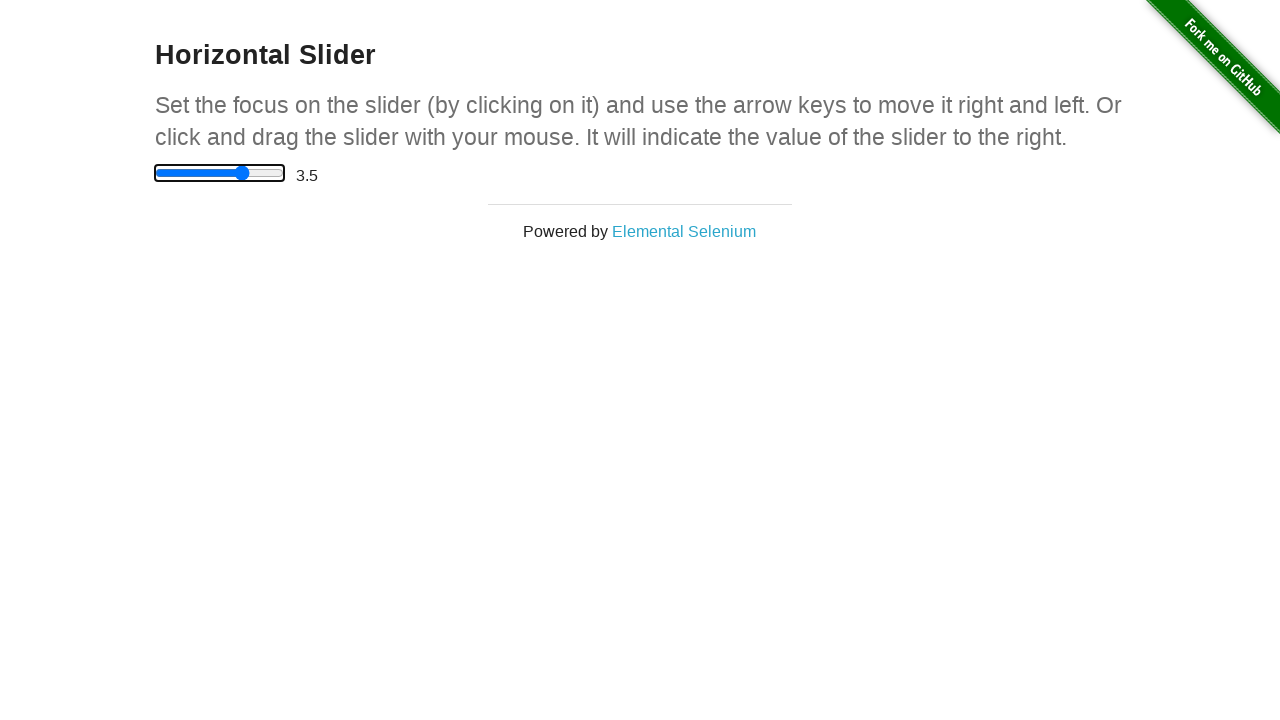

Pressed ArrowRight on slider (move 8/10 to the right) on input[type='range']
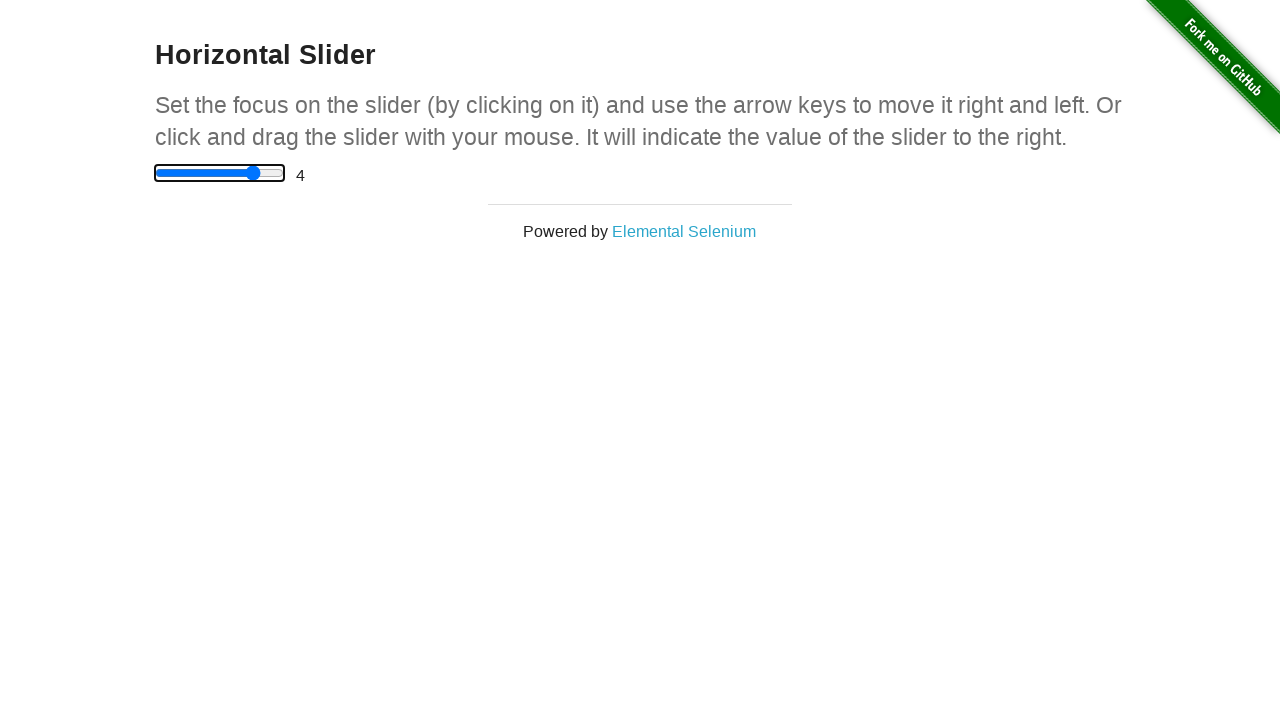

Pressed ArrowRight on slider (move 9/10 to the right) on input[type='range']
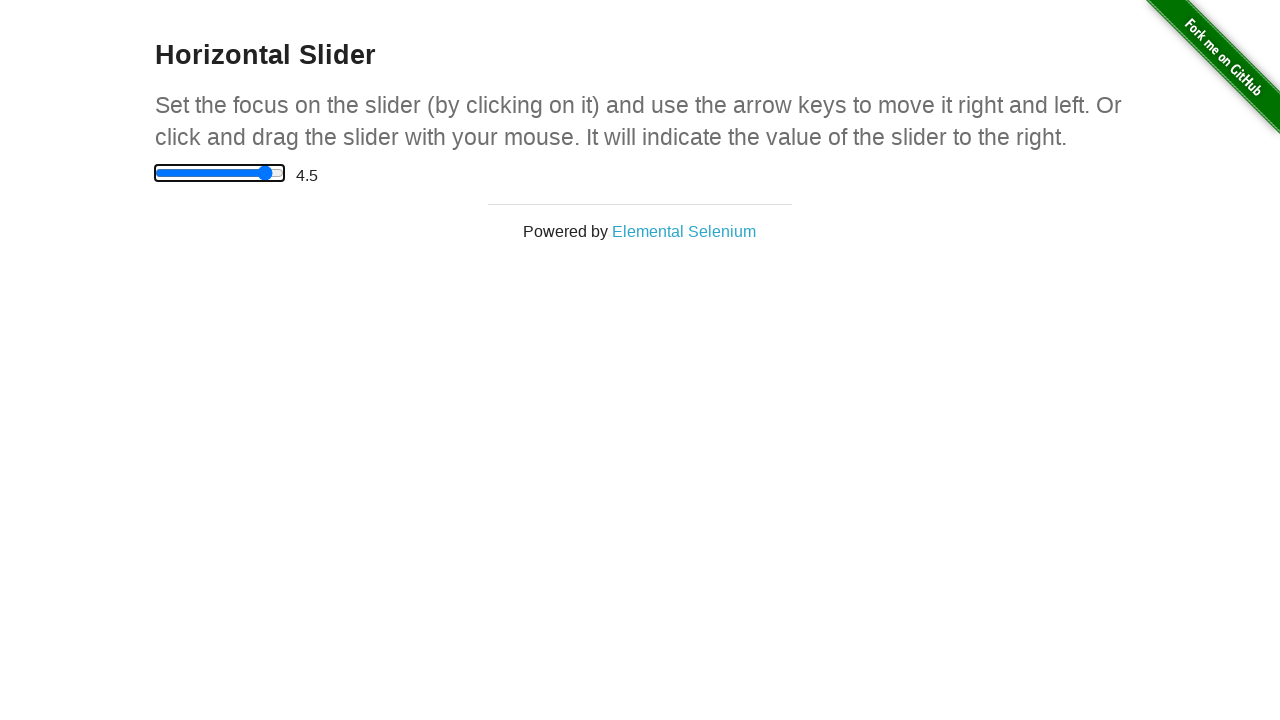

Pressed ArrowRight on slider (move 10/10 to the right) on input[type='range']
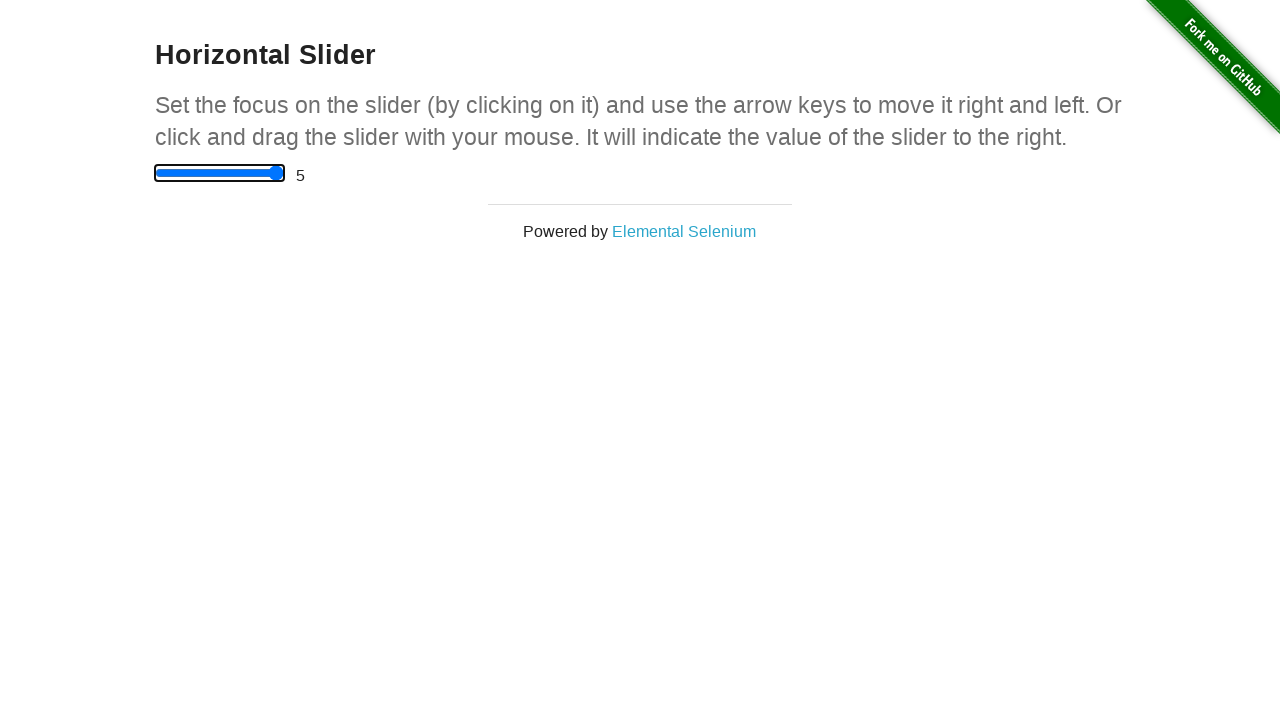

Pressed ArrowLeft on slider (move 1/11 to the left) on input[type='range']
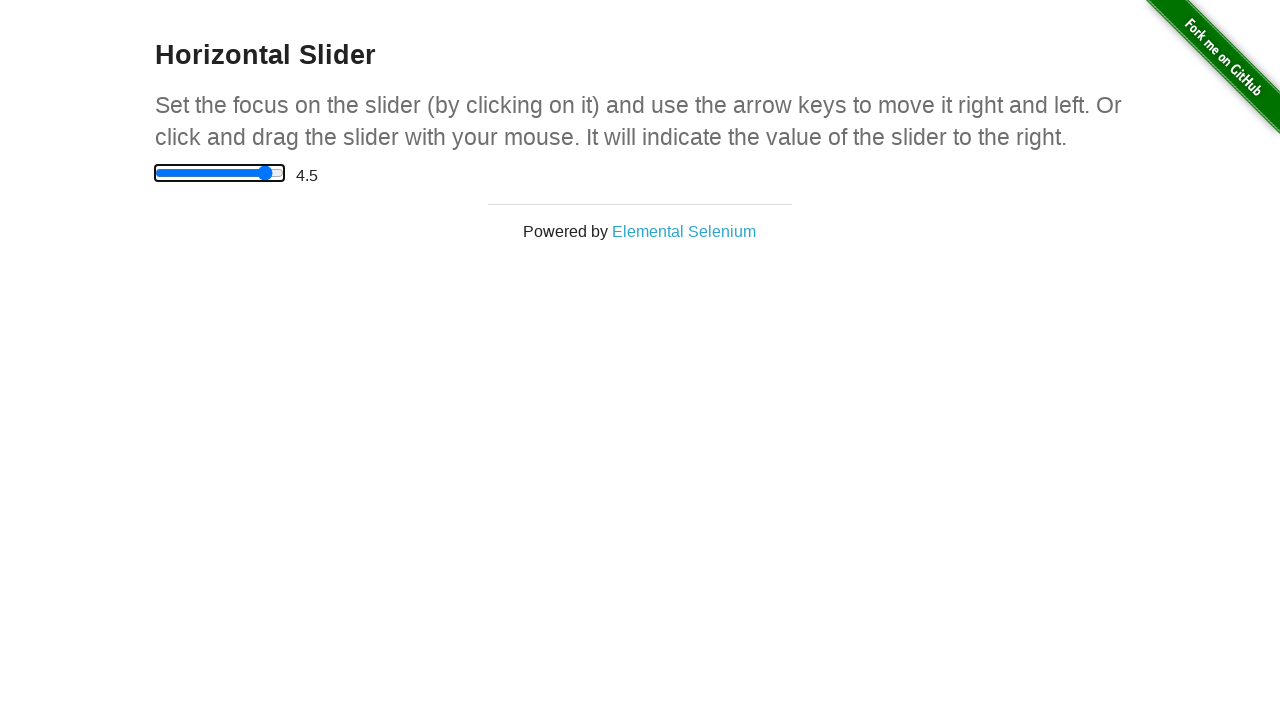

Pressed ArrowLeft on slider (move 2/11 to the left) on input[type='range']
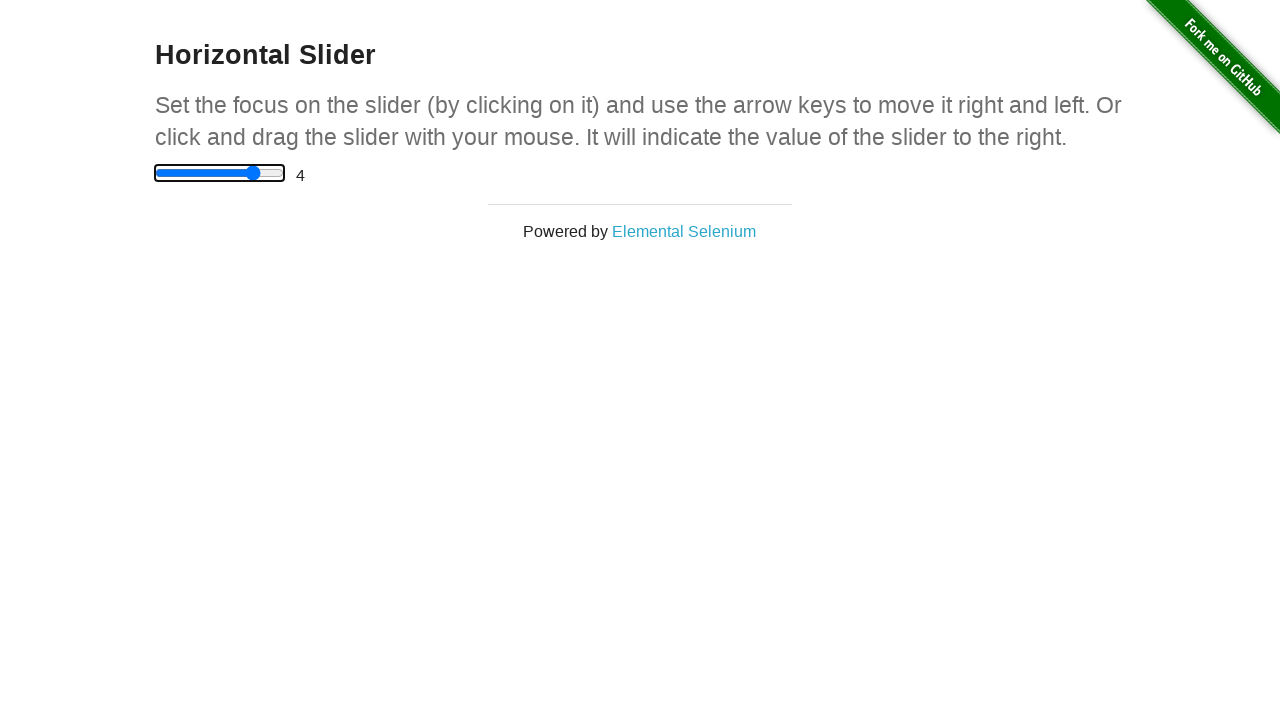

Pressed ArrowLeft on slider (move 3/11 to the left) on input[type='range']
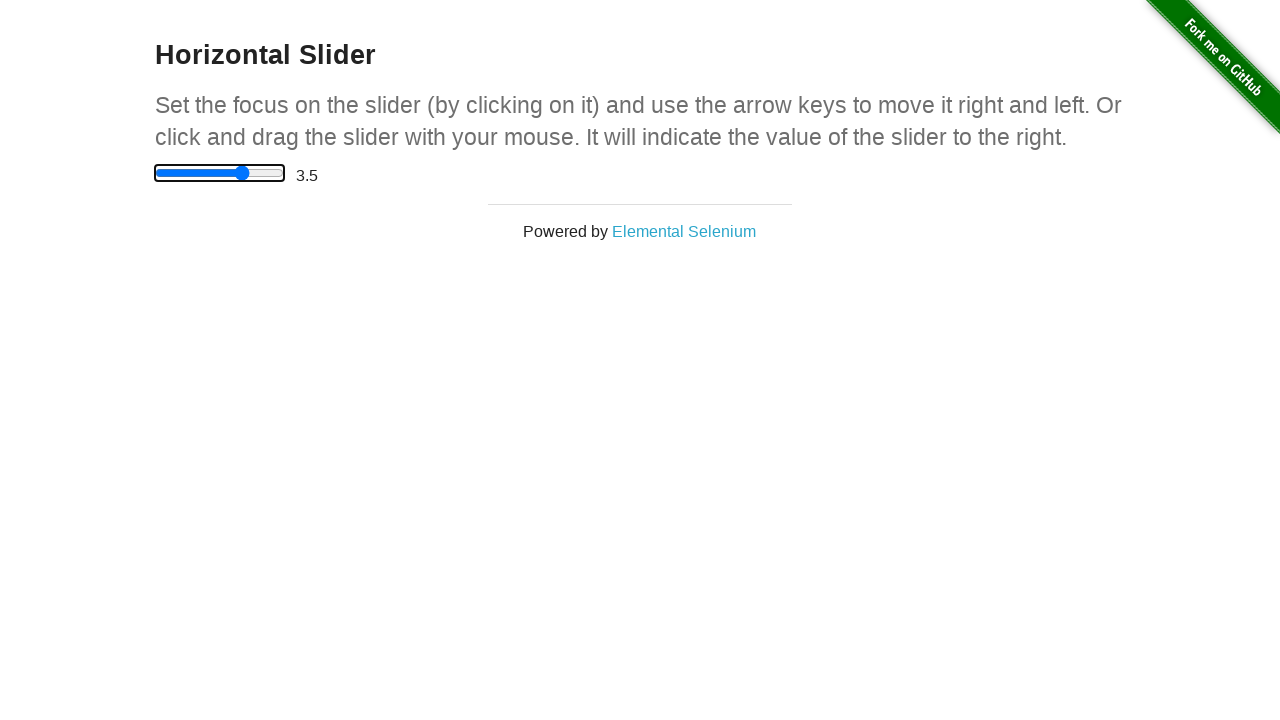

Pressed ArrowLeft on slider (move 4/11 to the left) on input[type='range']
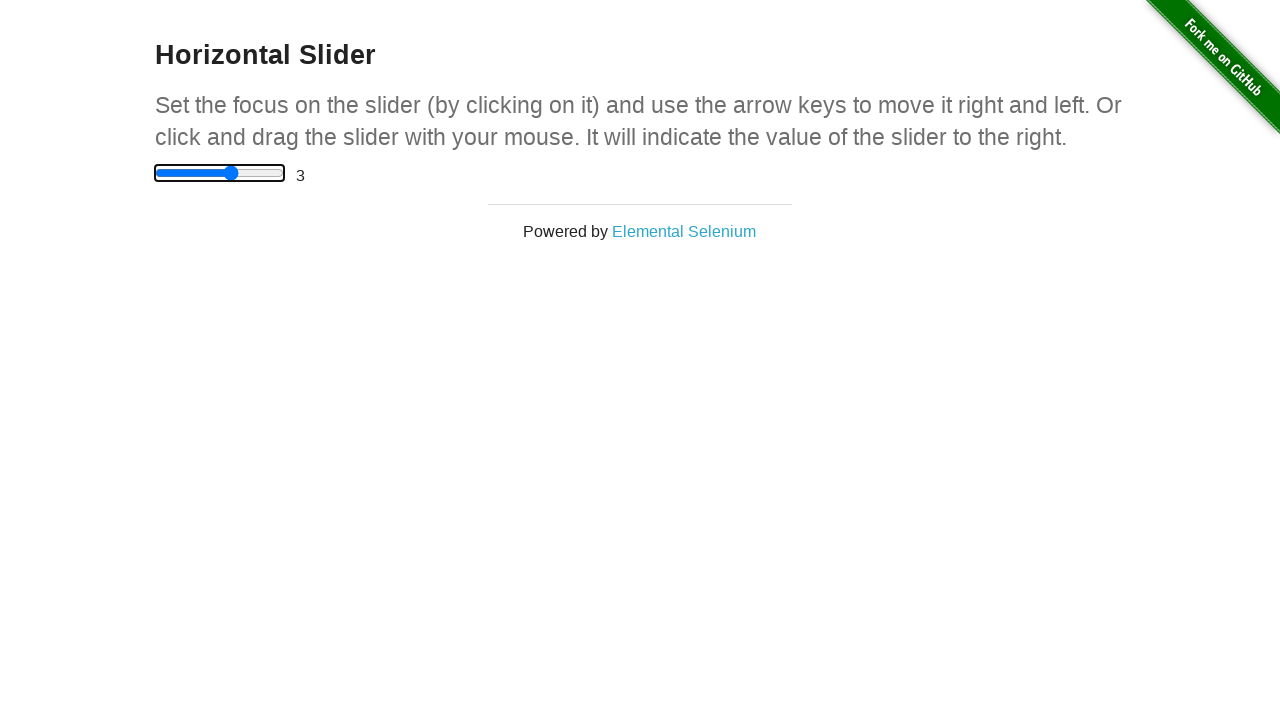

Pressed ArrowLeft on slider (move 5/11 to the left) on input[type='range']
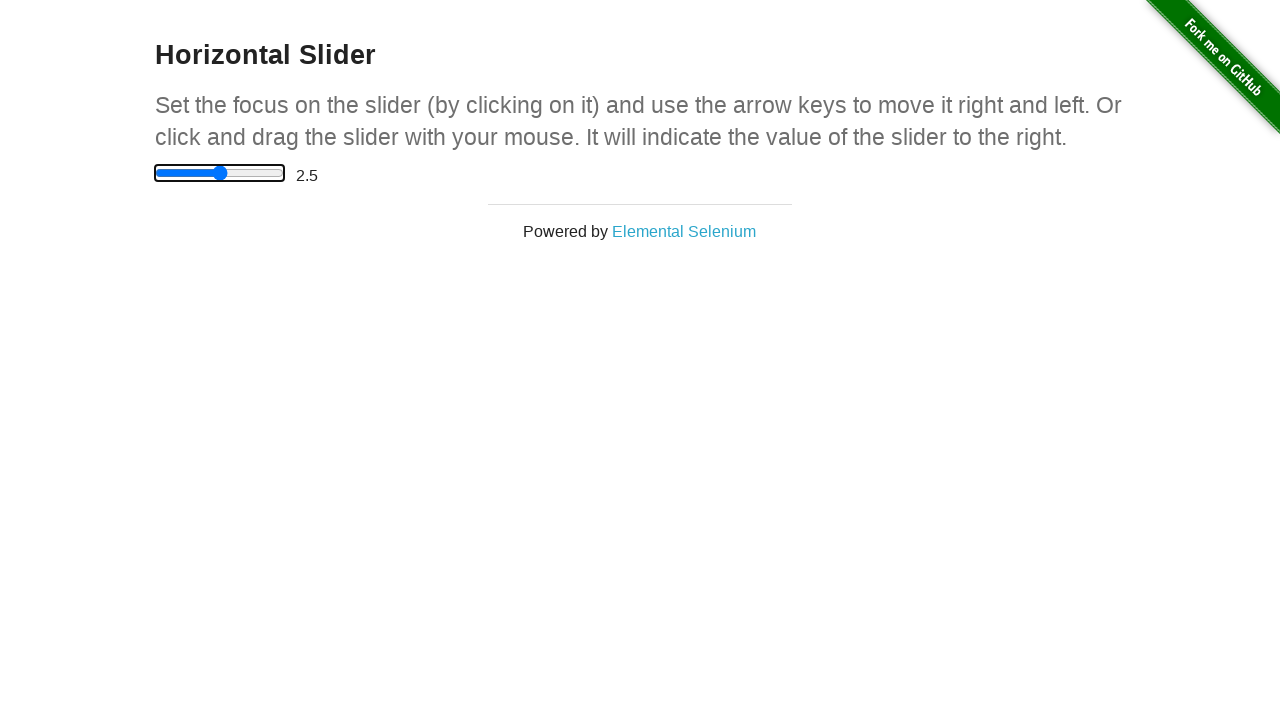

Pressed ArrowLeft on slider (move 6/11 to the left) on input[type='range']
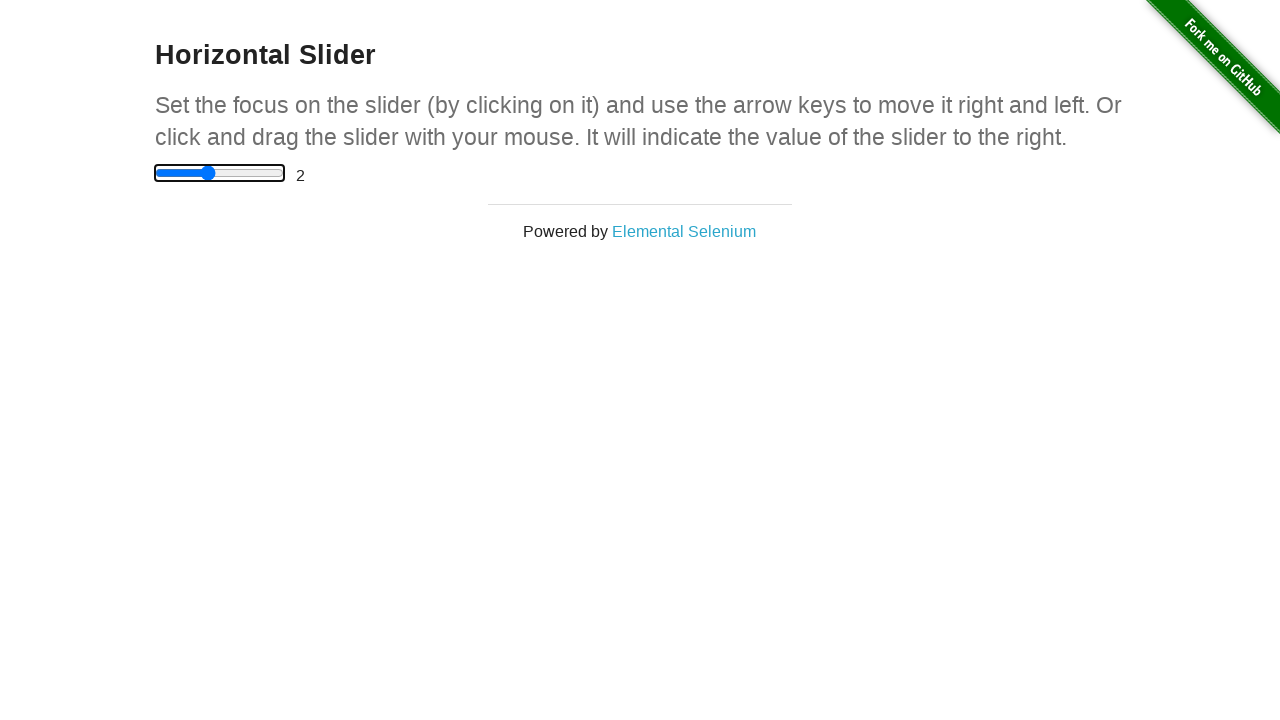

Pressed ArrowLeft on slider (move 7/11 to the left) on input[type='range']
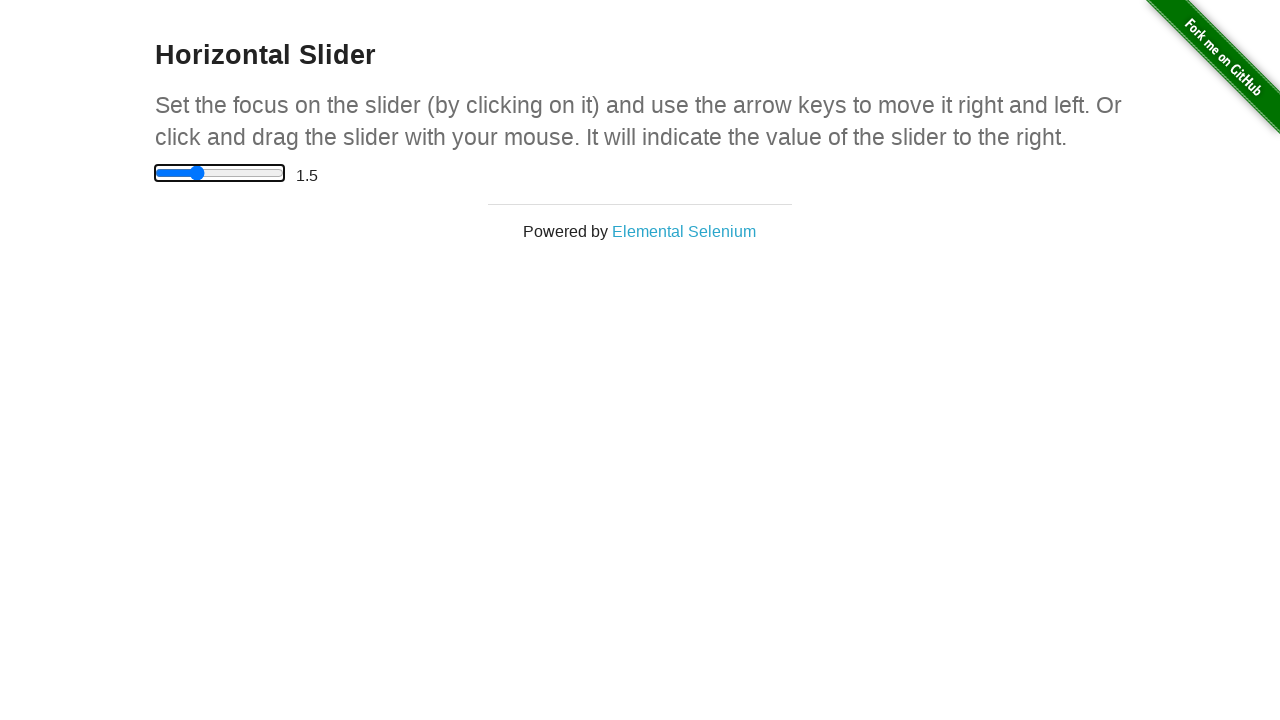

Pressed ArrowLeft on slider (move 8/11 to the left) on input[type='range']
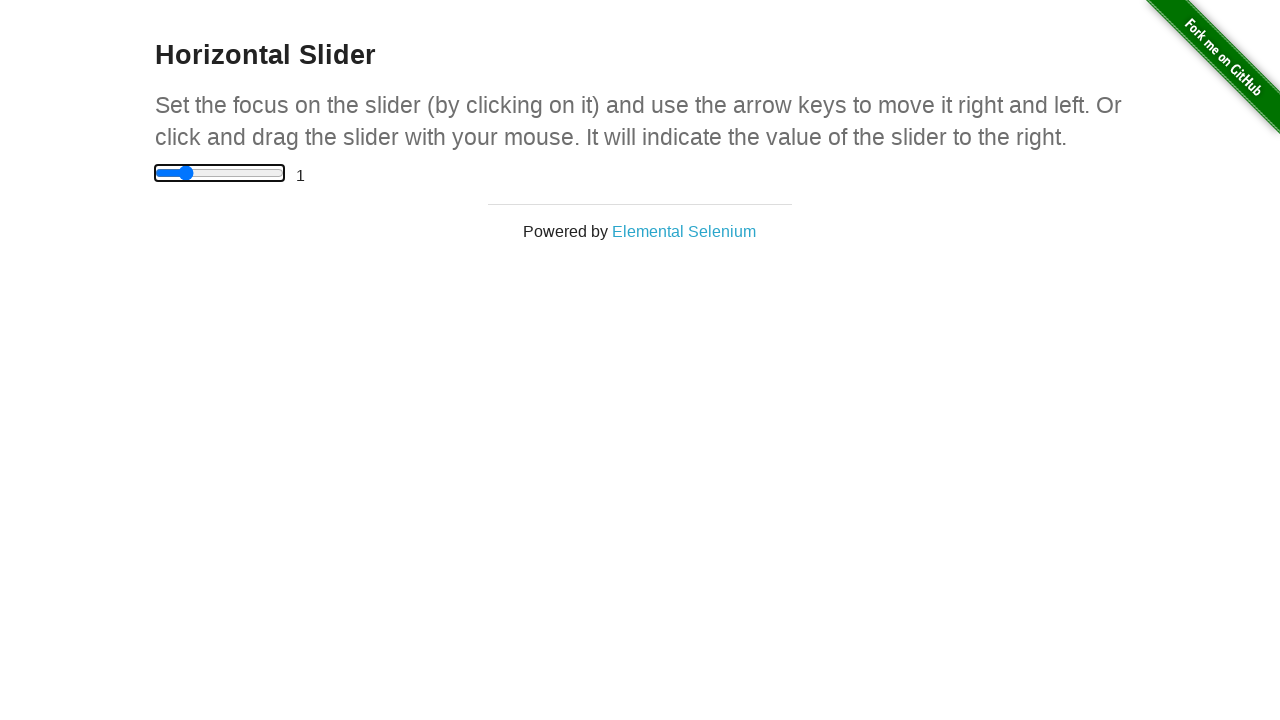

Pressed ArrowLeft on slider (move 9/11 to the left) on input[type='range']
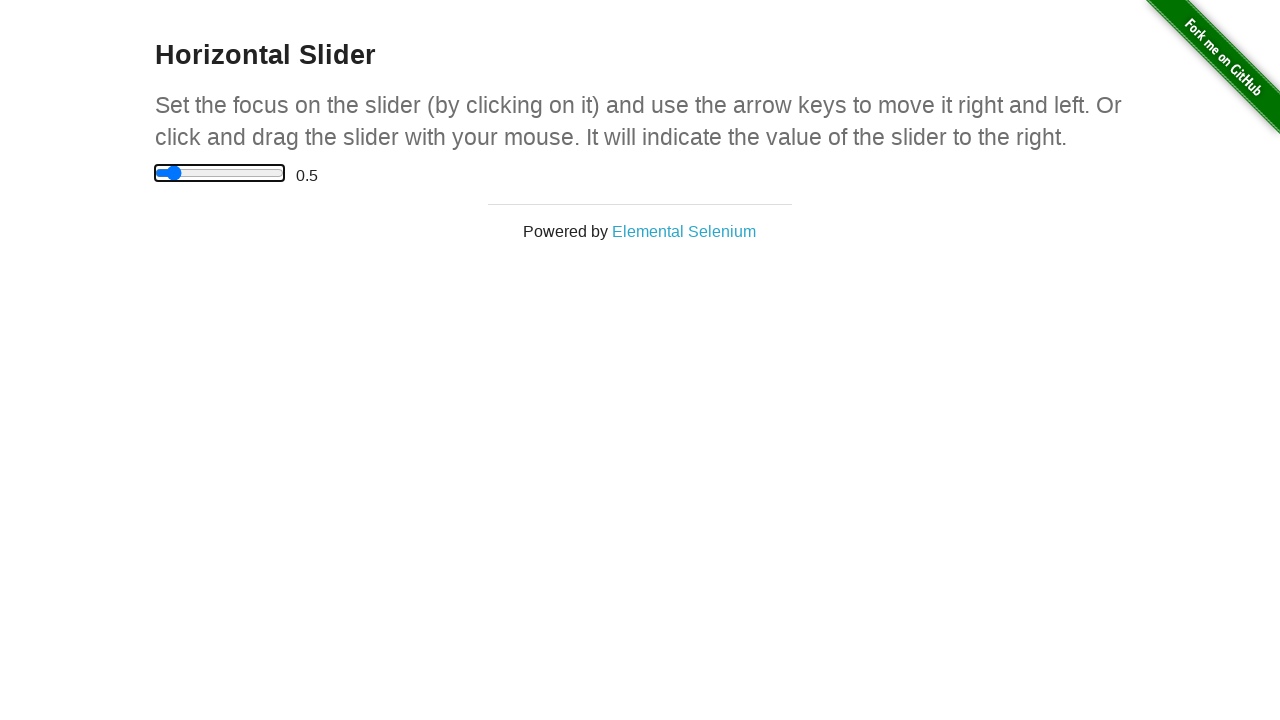

Pressed ArrowLeft on slider (move 10/11 to the left) on input[type='range']
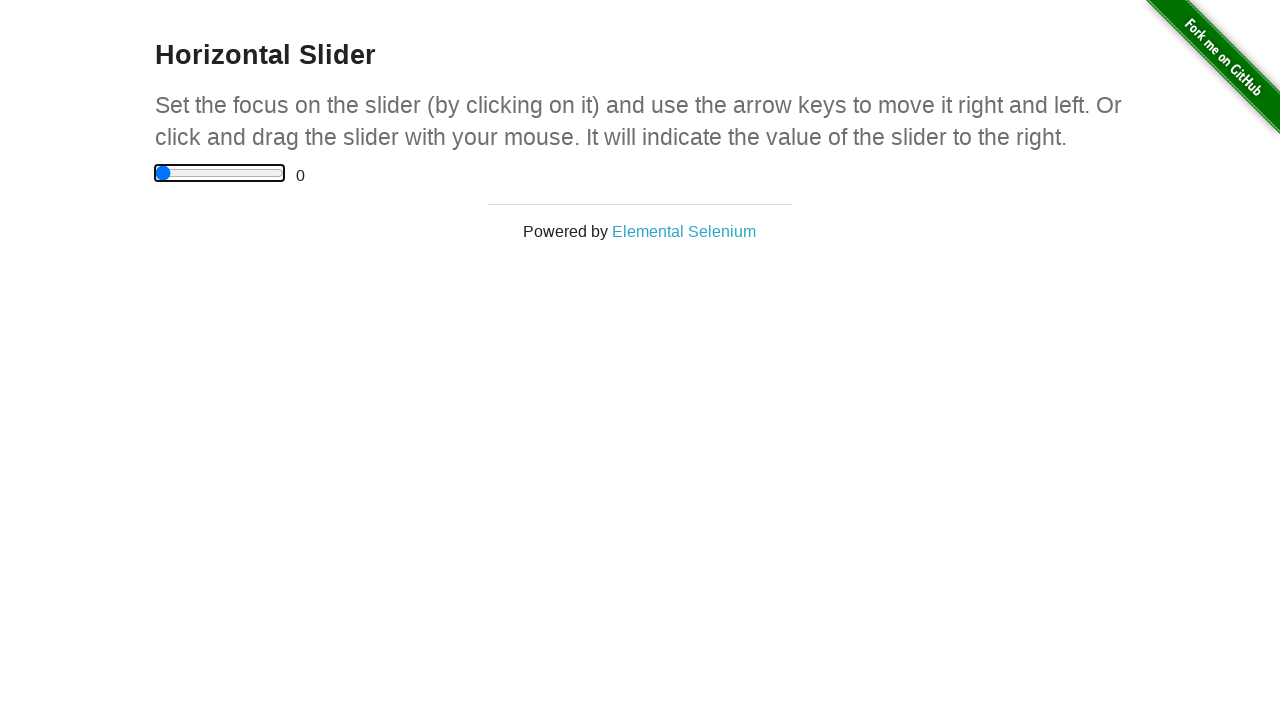

Pressed ArrowLeft on slider (move 11/11 to the left) on input[type='range']
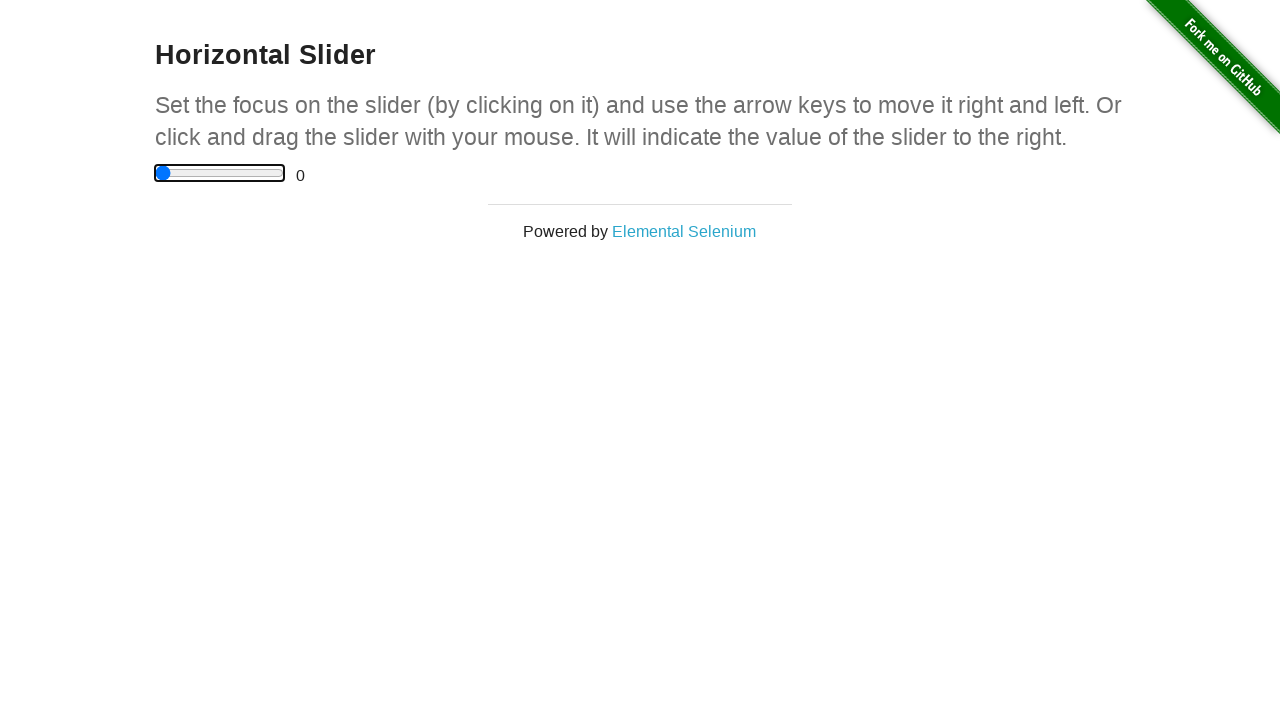

Verified final slider value is displayed
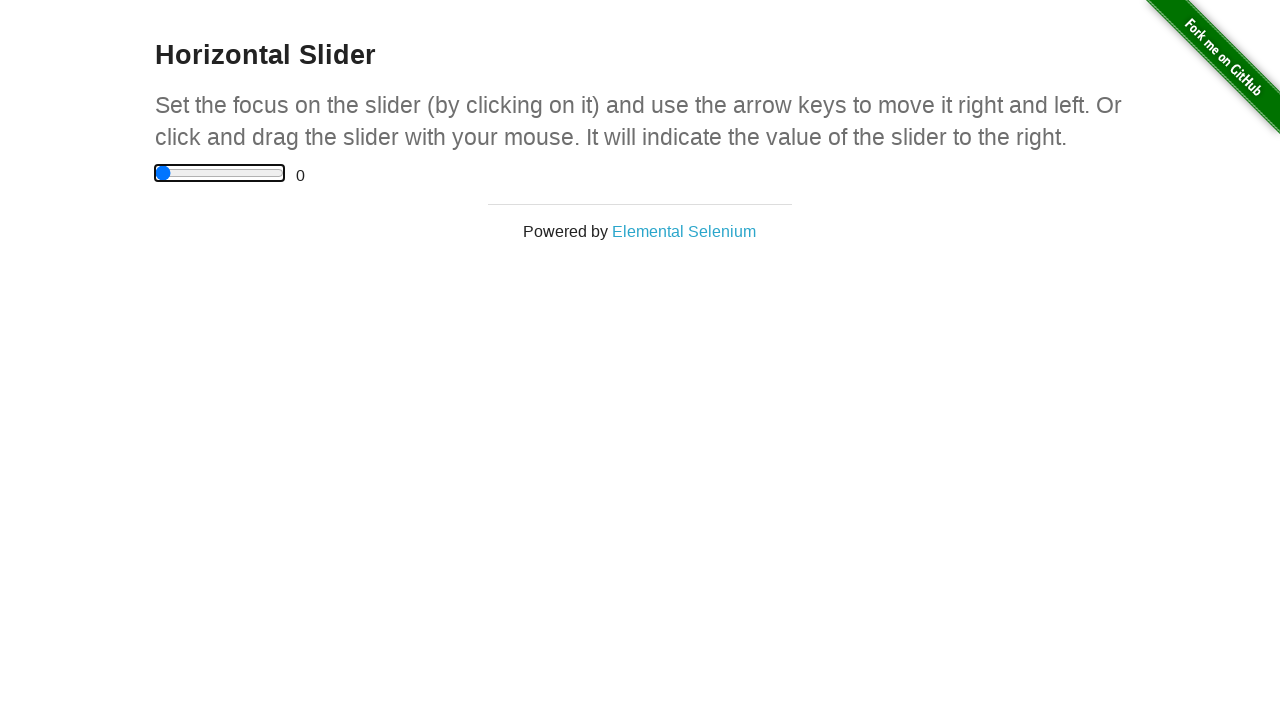

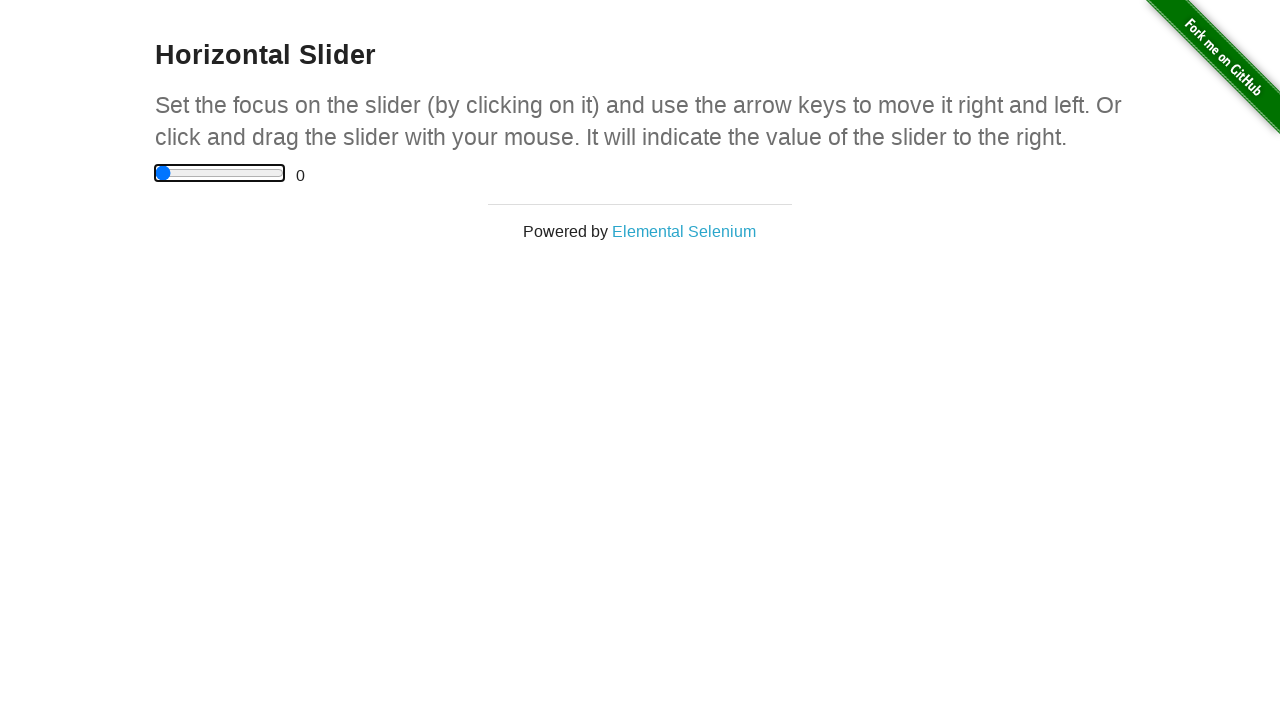